Tests dropdown selection functionality by selecting options from a dropdown menu and verifying the selected values

Starting URL: http://the-internet.herokuapp.com/dropdown

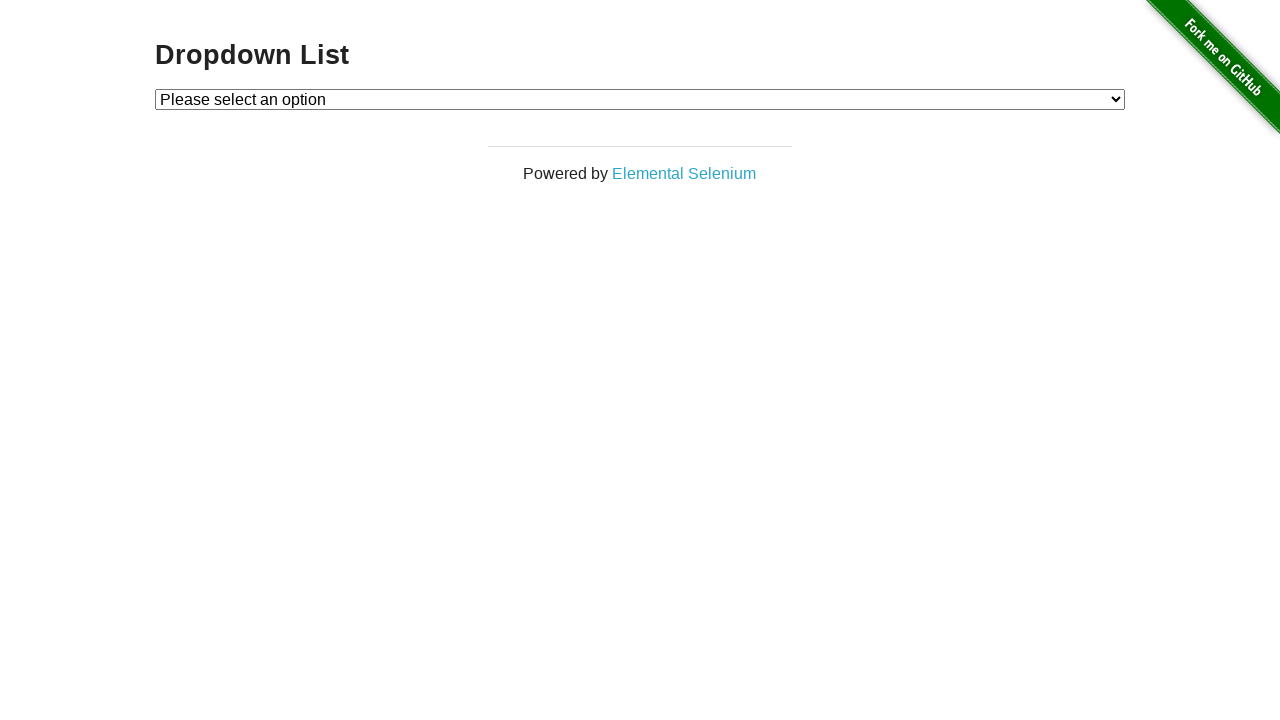

Selected 'Option 1' from the dropdown menu on #dropdown
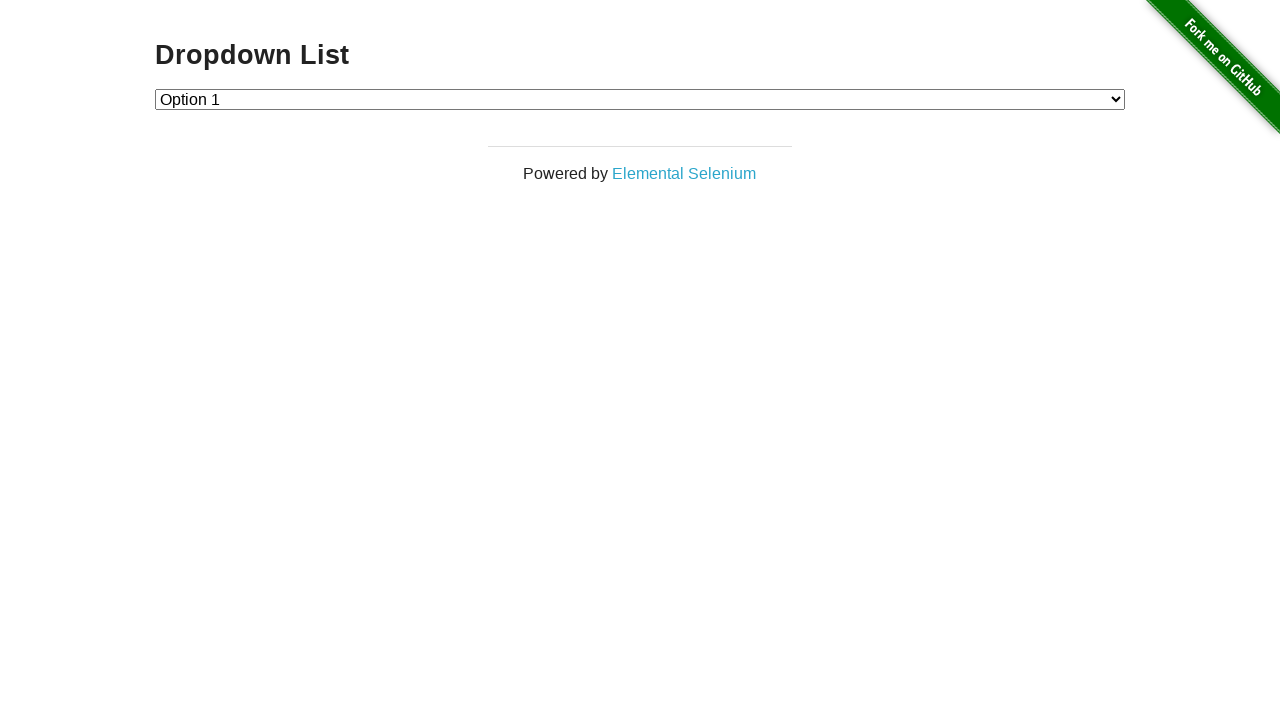

Retrieved the input value of the dropdown
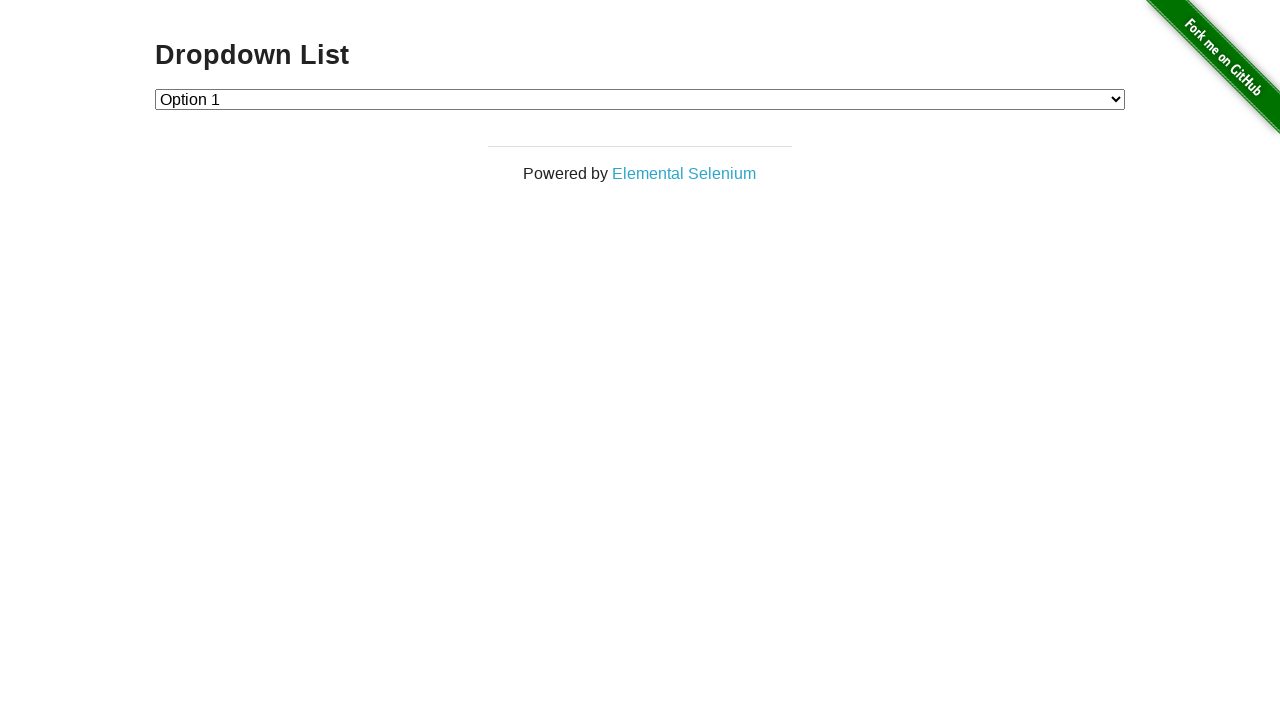

Verified that 'Option 1' is selected in the dropdown
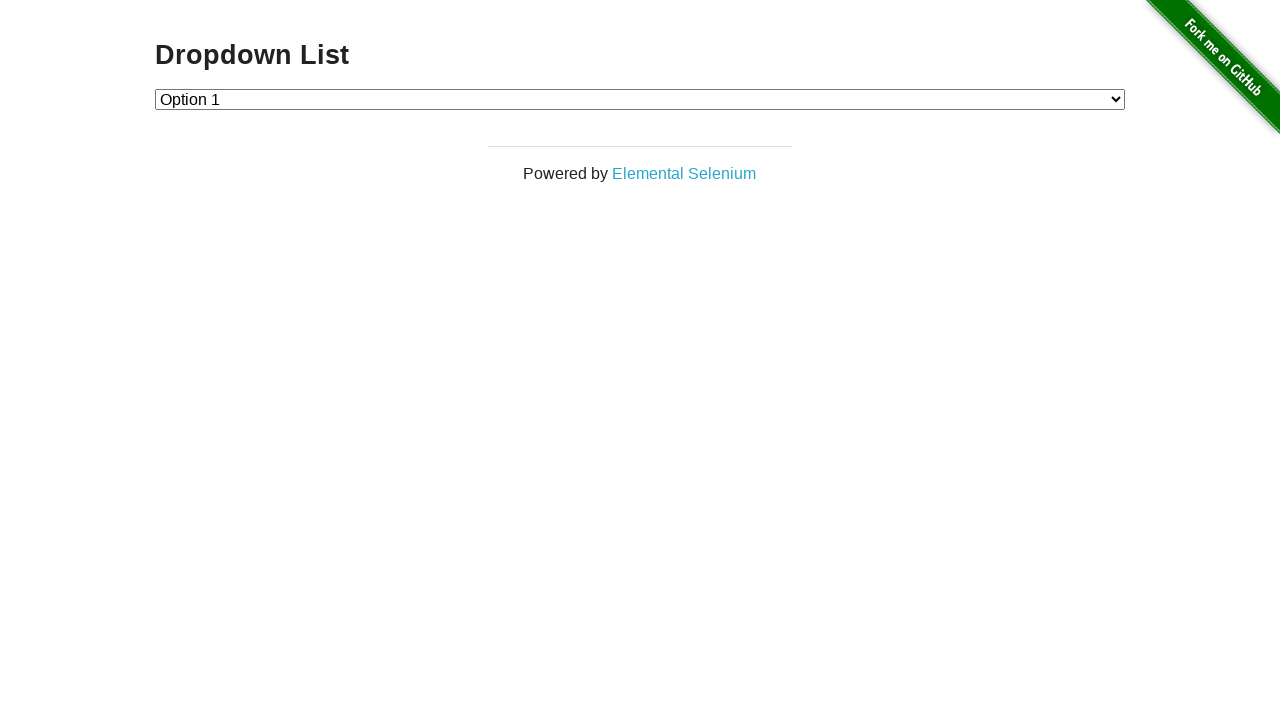

Selected 'Option 2' from the dropdown menu on #dropdown
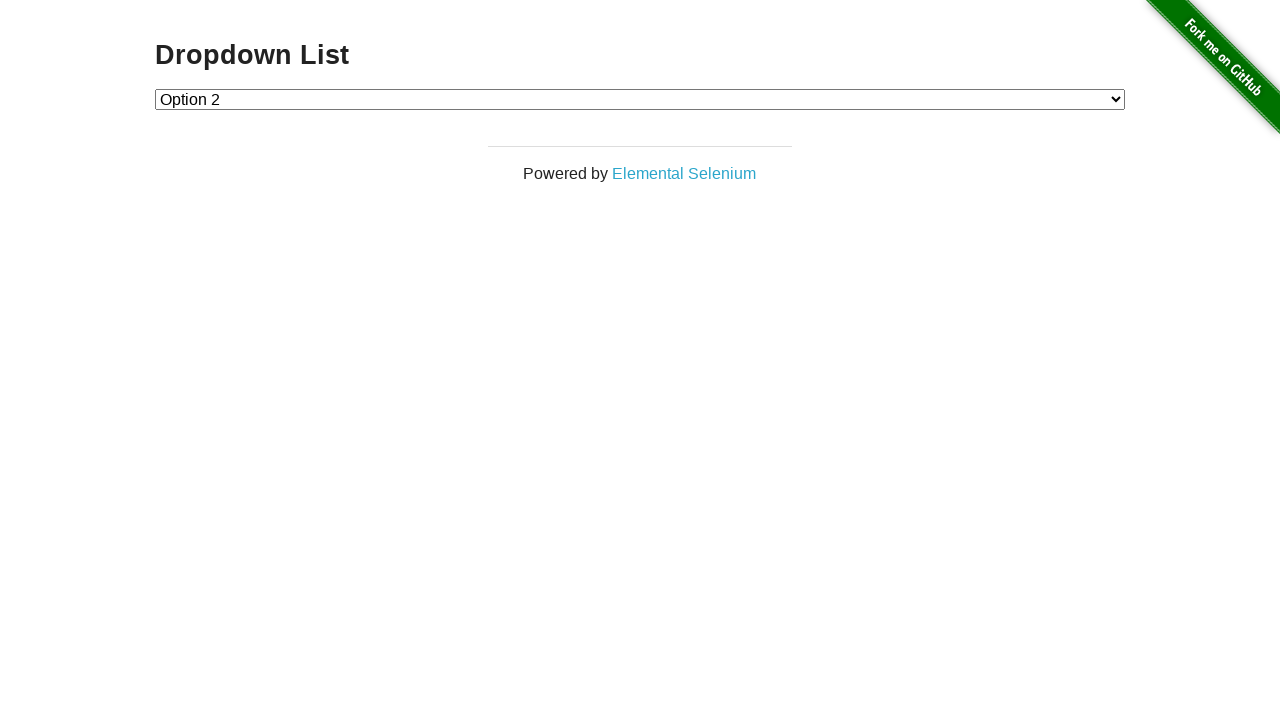

Verified that 'Option 2' is selected in the dropdown
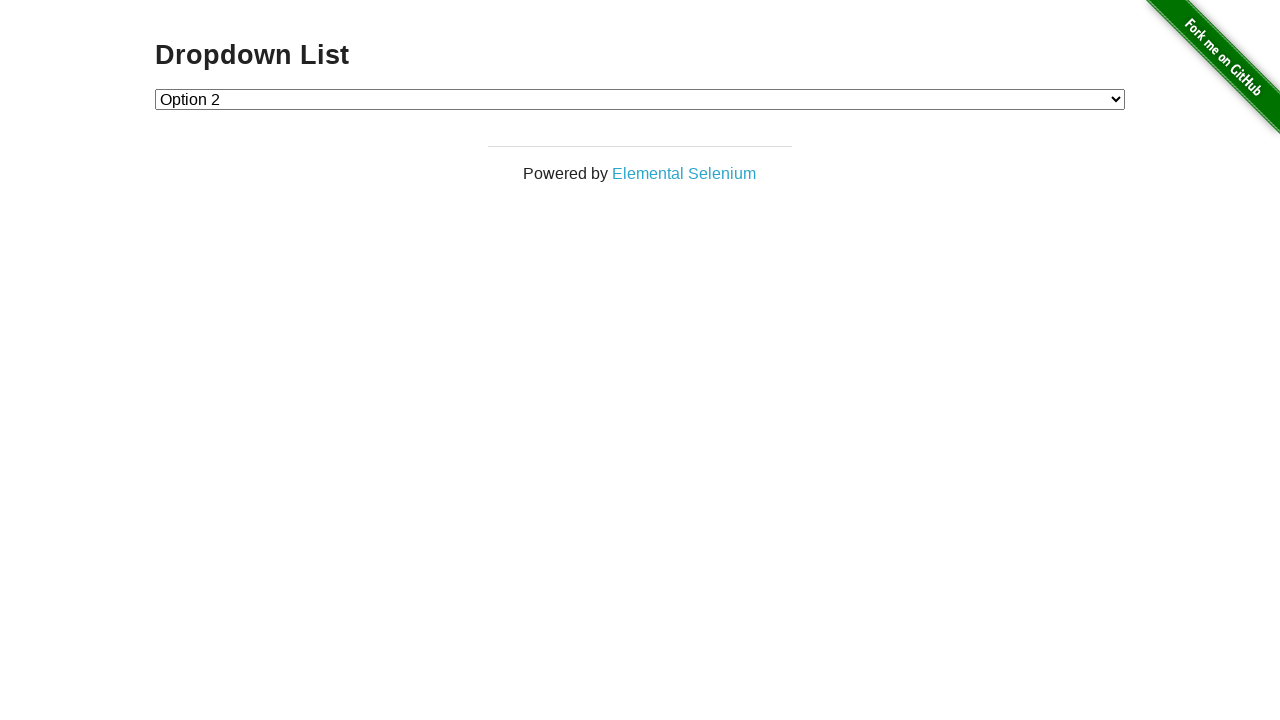

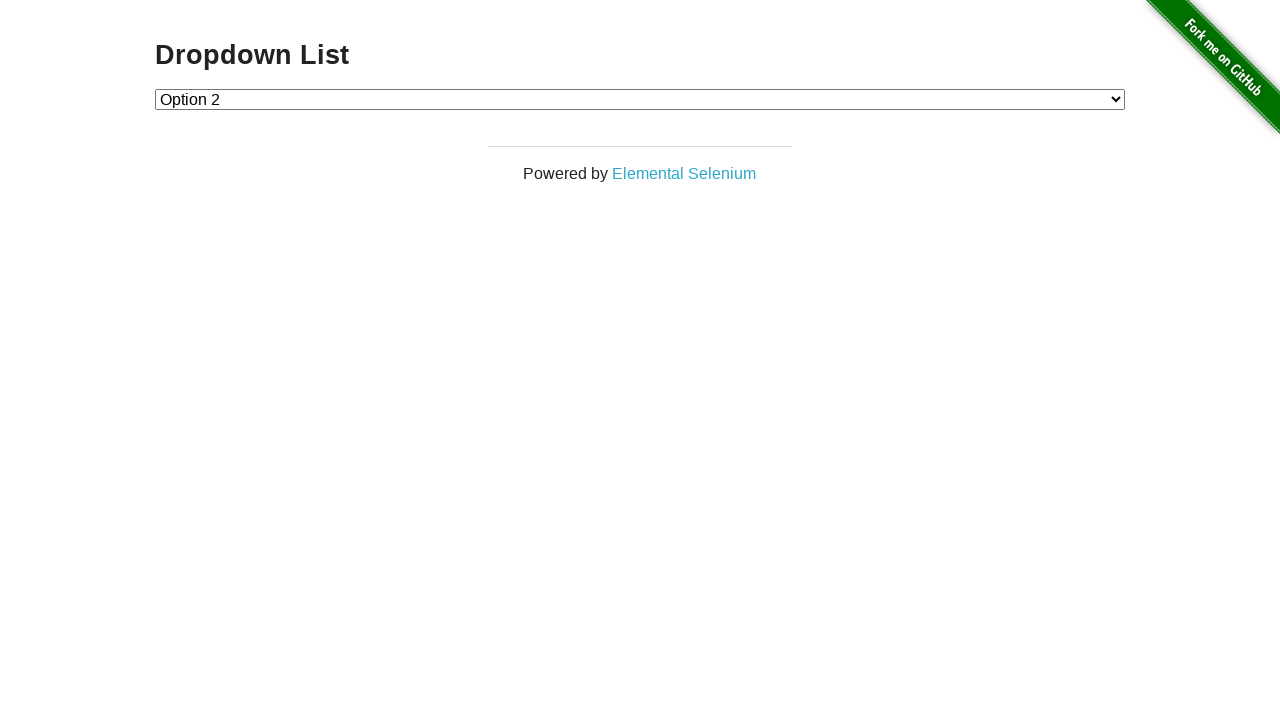